Tests clicking a link that opens a popup window on the omayo test blog page

Starting URL: https://omayo.blogspot.com/

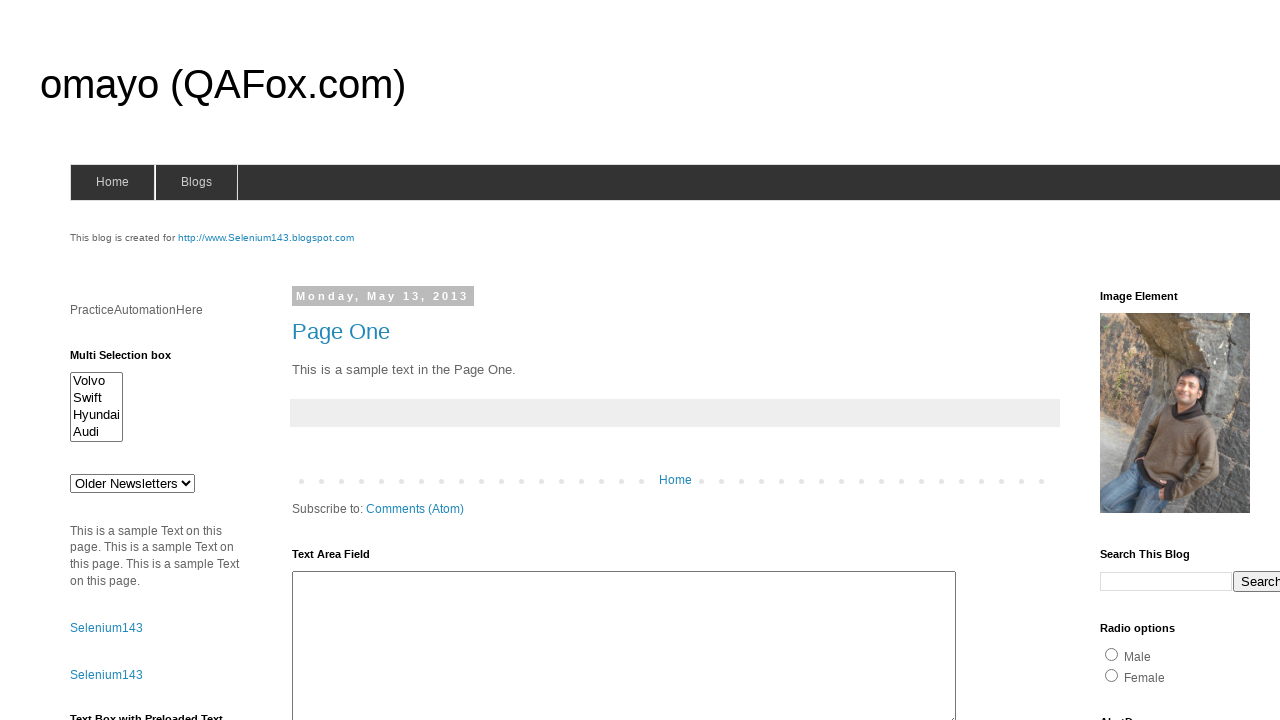

Clicked link to open a popup window at (132, 360) on text=open a popup window
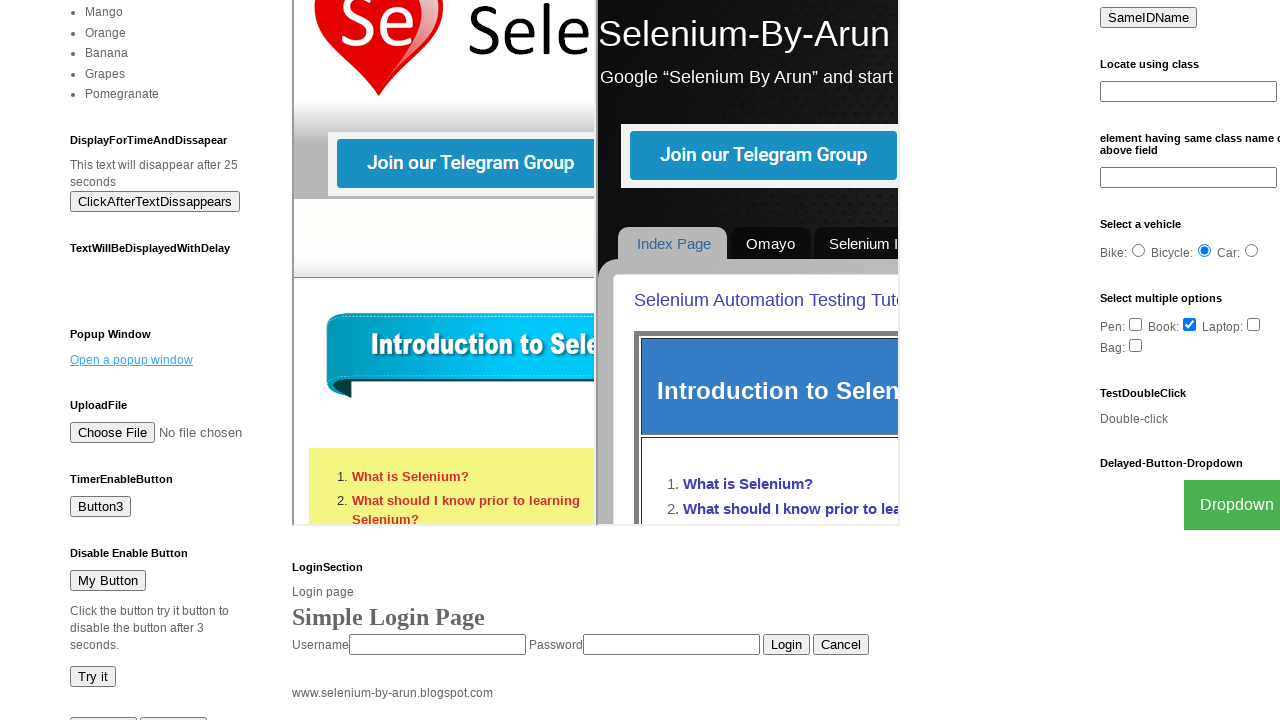

Waited 2000ms for popup window to appear
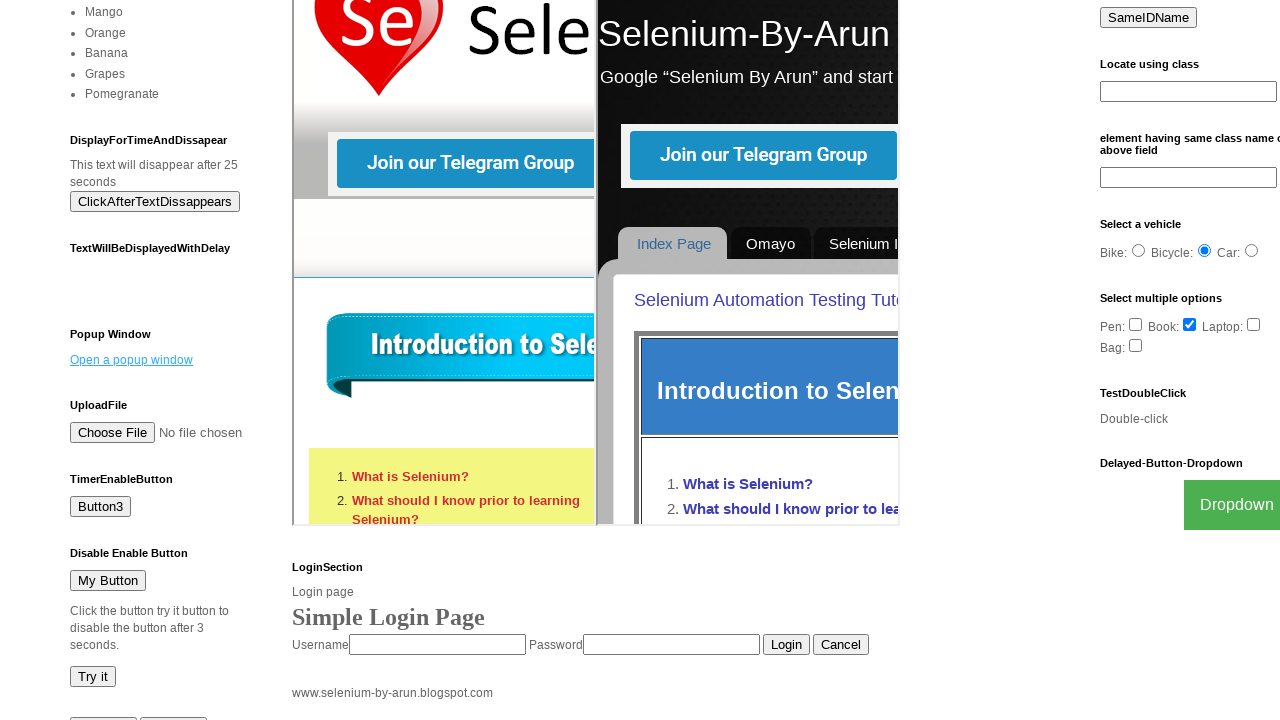

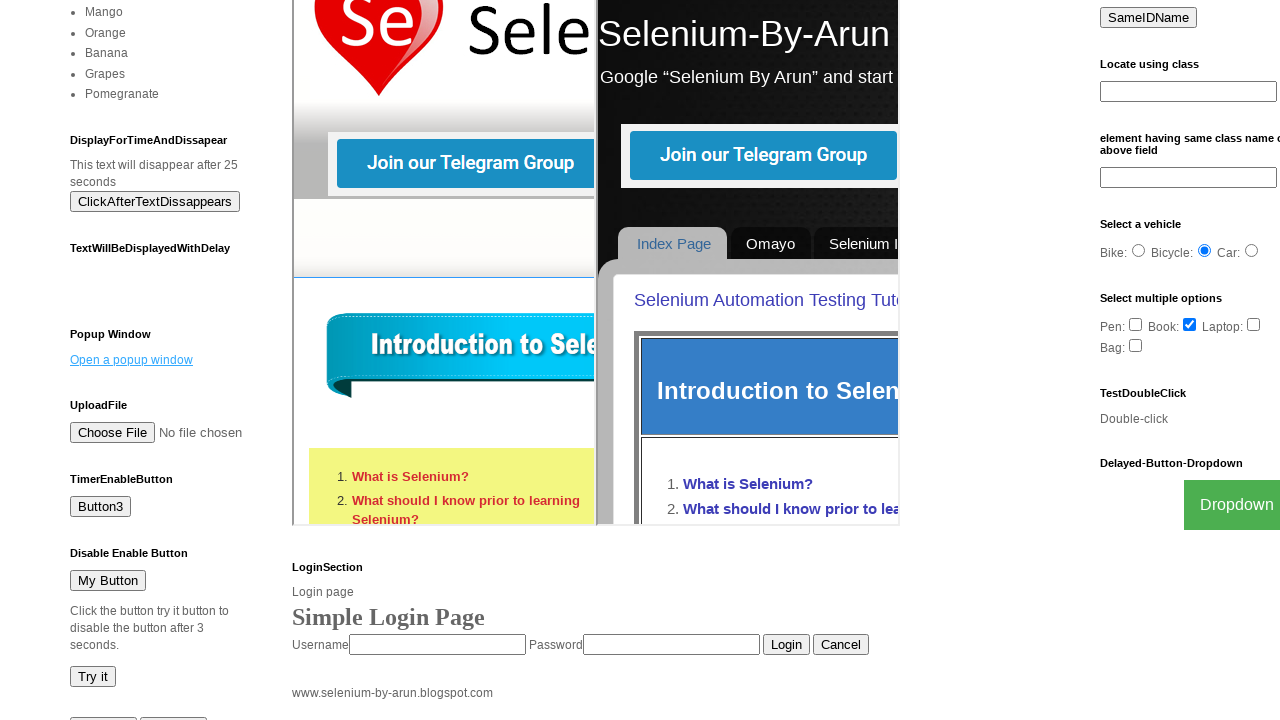